Tests the pagination functionality on the Demoblaze demo e-commerce site by clicking the "Next" button to navigate to the next page of products.

Starting URL: https://www.demoblaze.com/

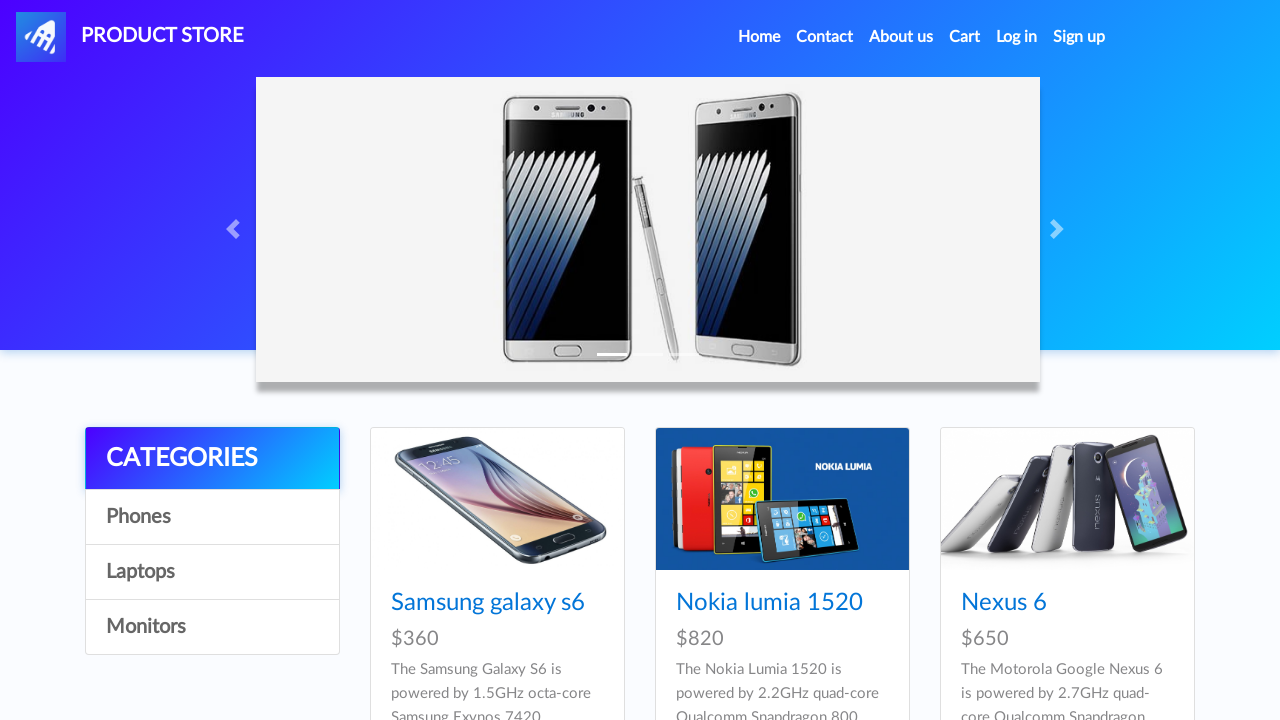

Waited for 'Next' button to be visible on product page
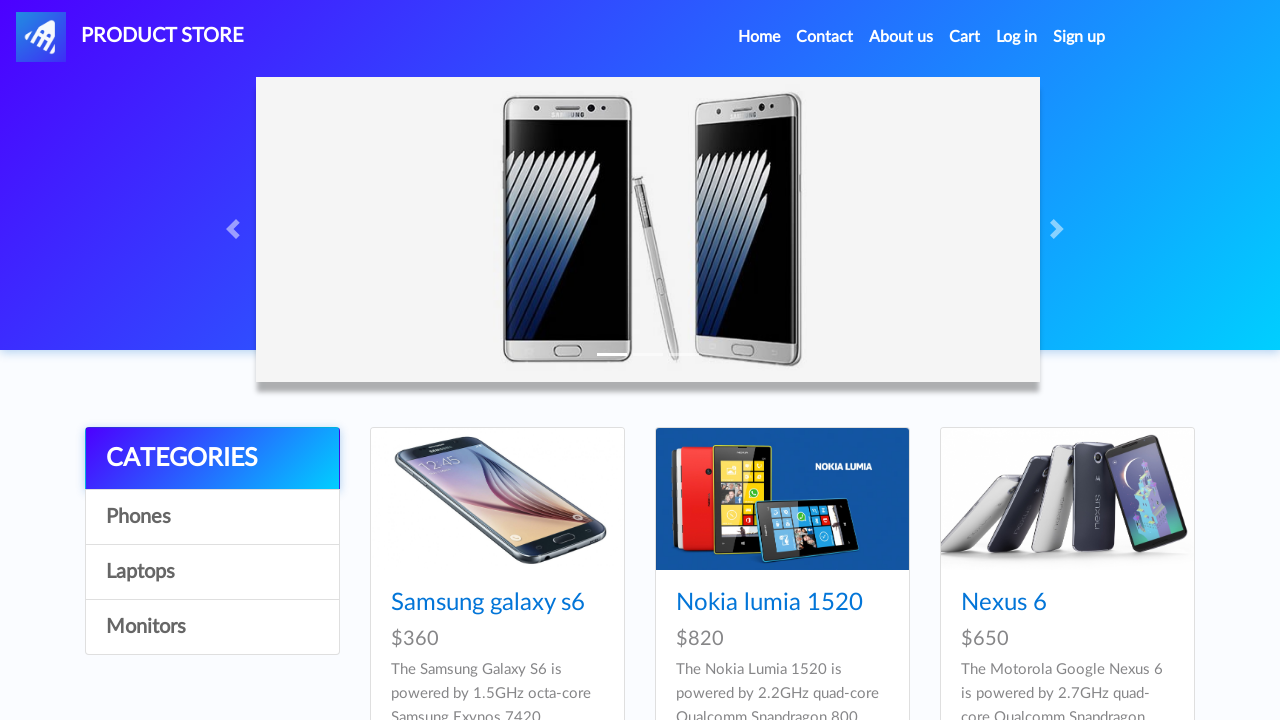

Clicked 'Next' button to navigate to next page of products at (1166, 385) on #next2
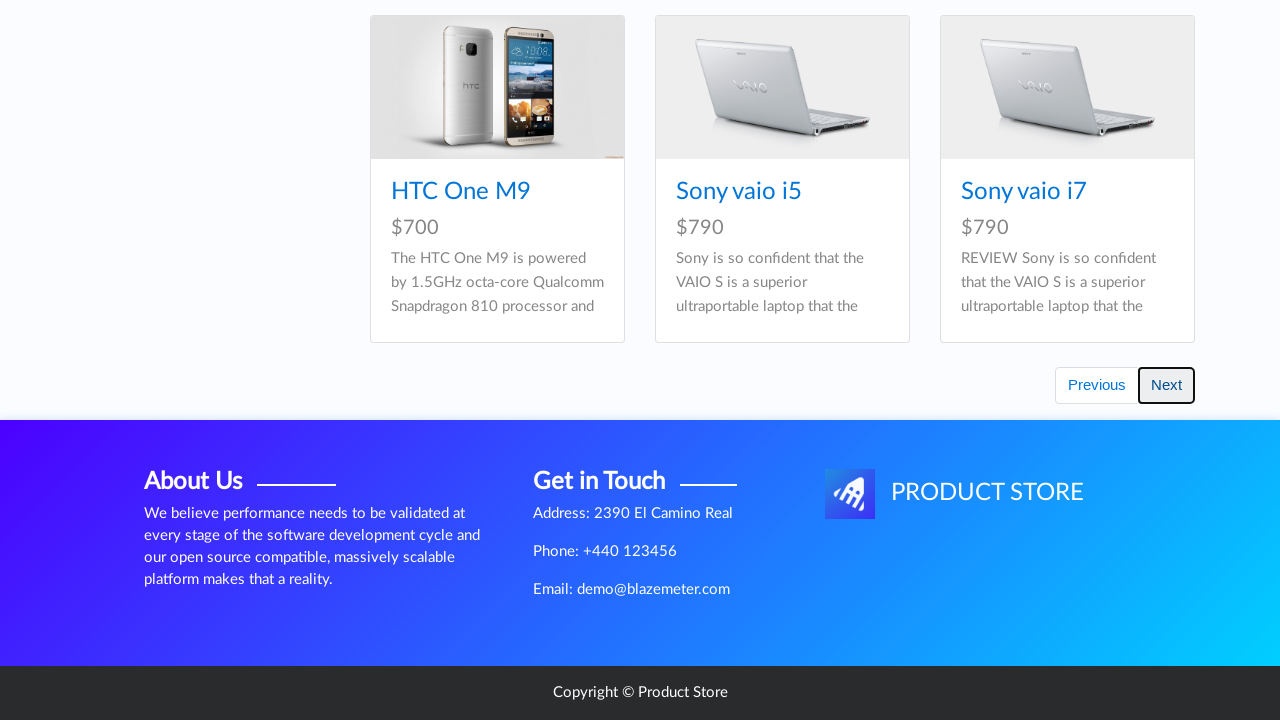

Waited for page content to update after pagination
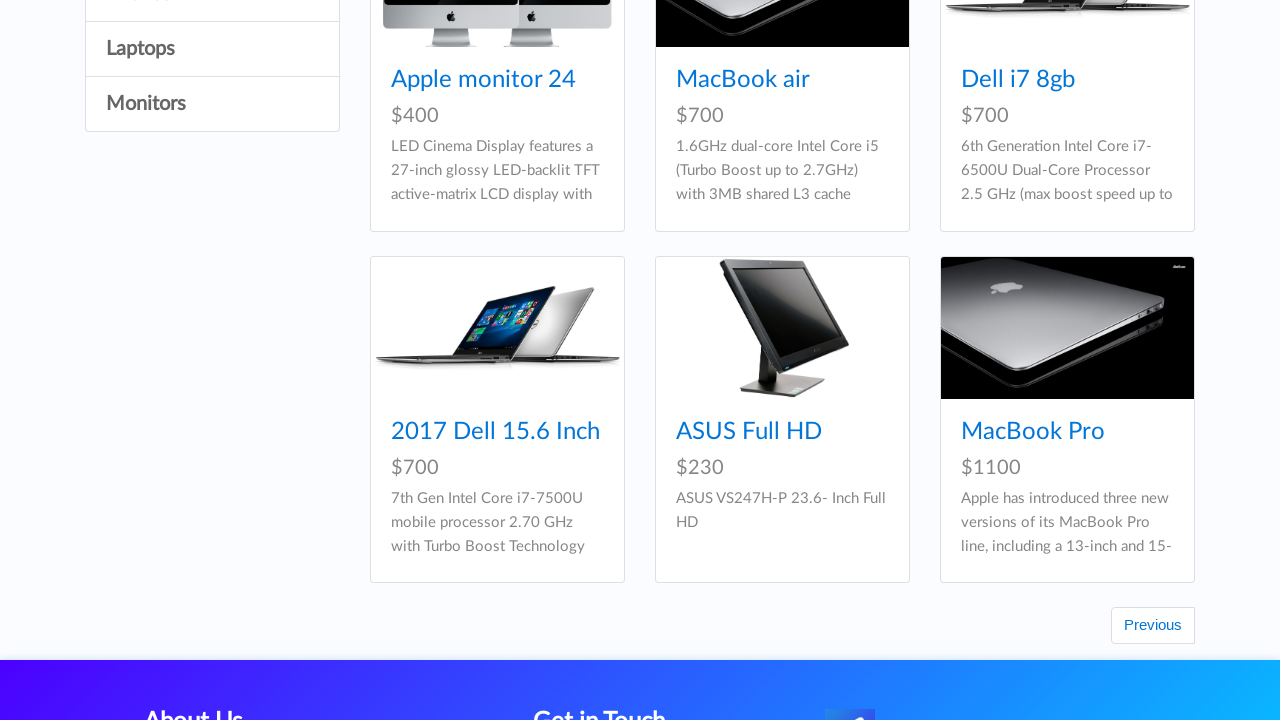

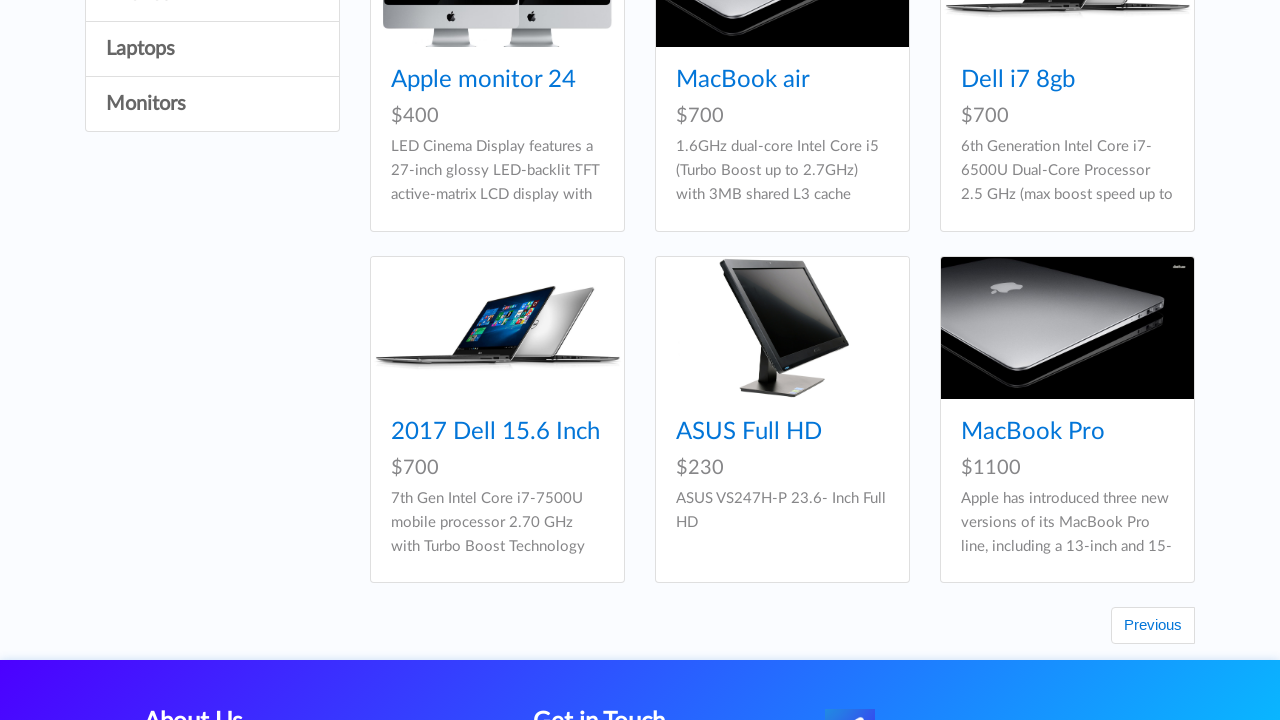